Navigates to an automation practice page and verifies that the footer section with table links is present and accessible

Starting URL: https://rahulshettyacademy.com/AutomationPractice/

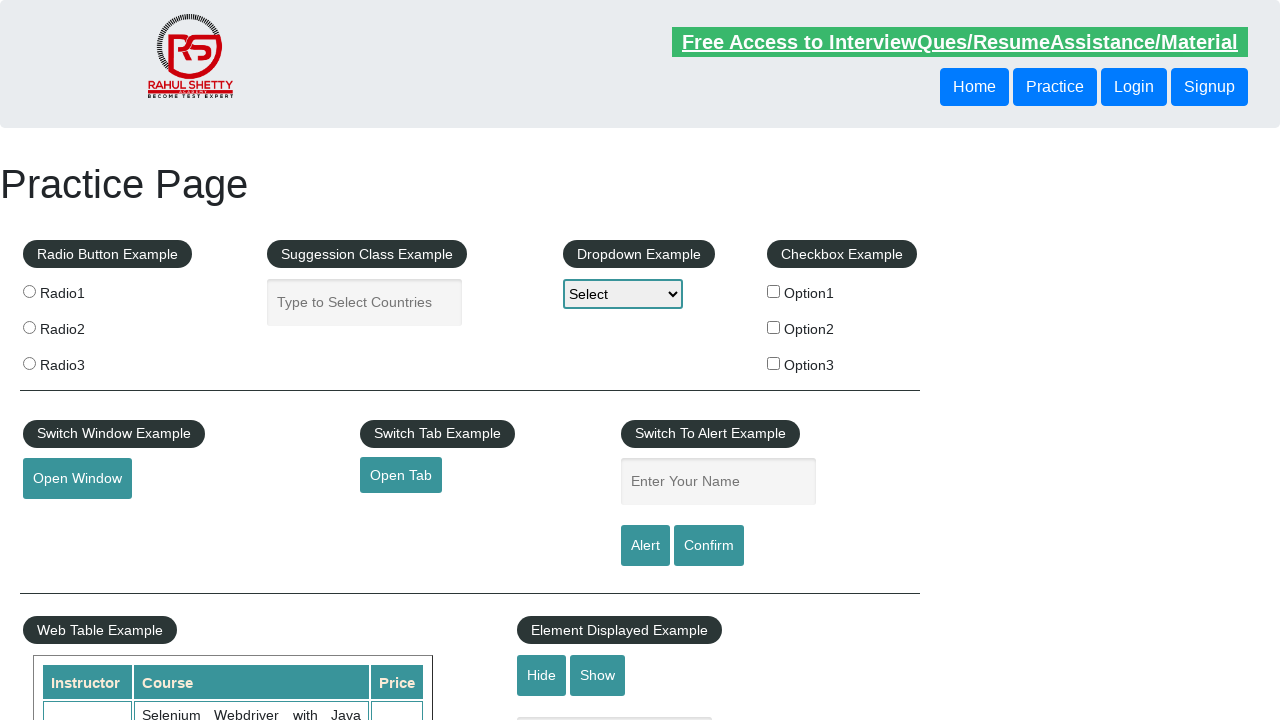

Waited for footer section with id 'gf-BIG' to be visible
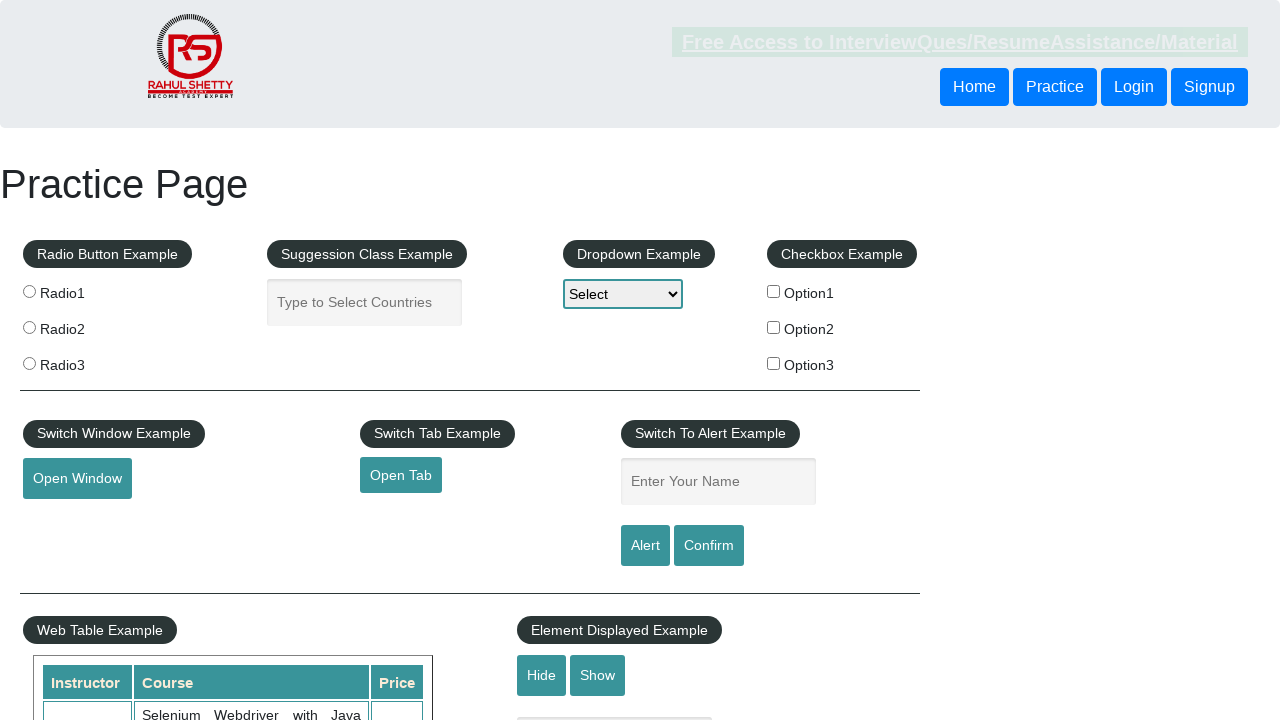

Located footer table cells in the footer section
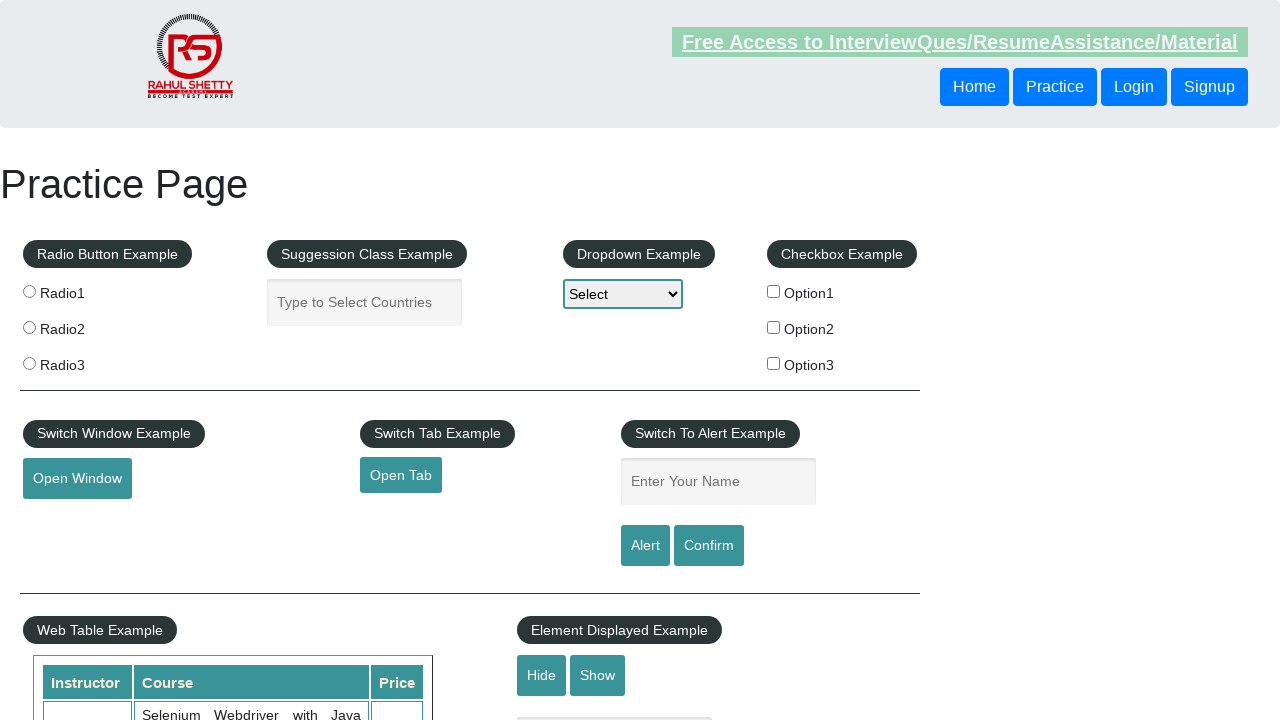

Waited for first footer table cell to be available
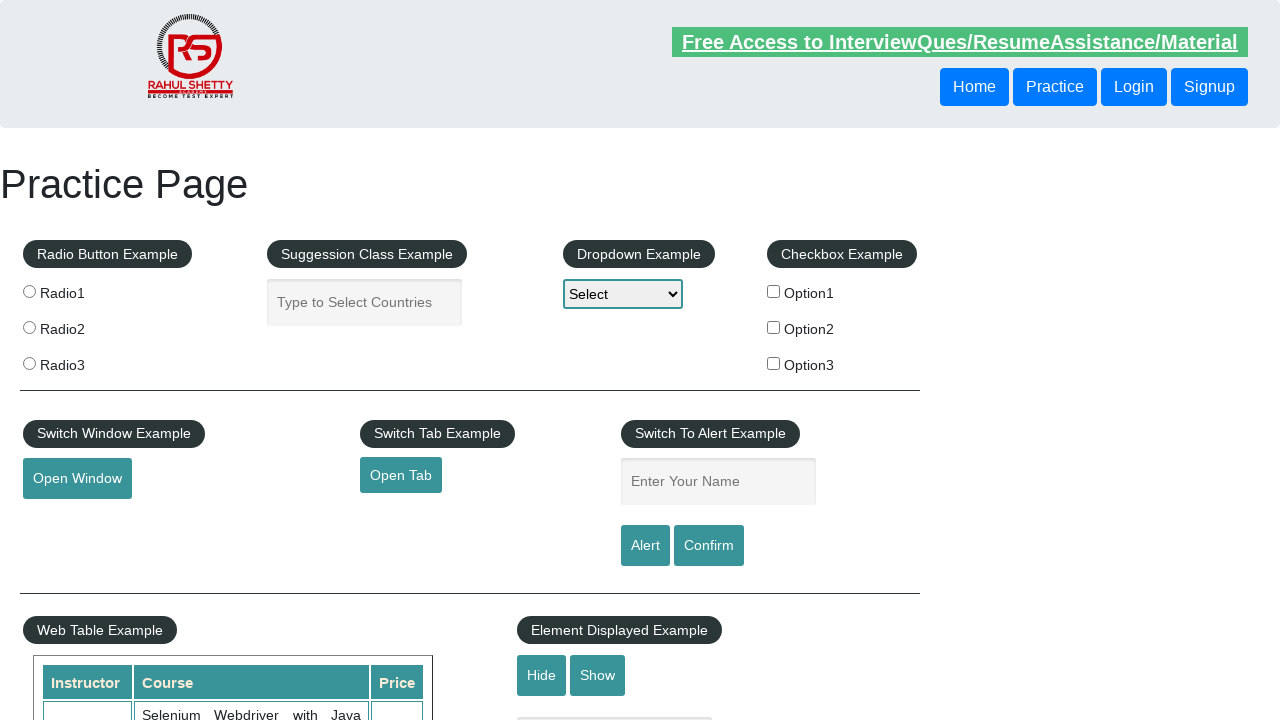

Verified that footer contains multiple table cells with links
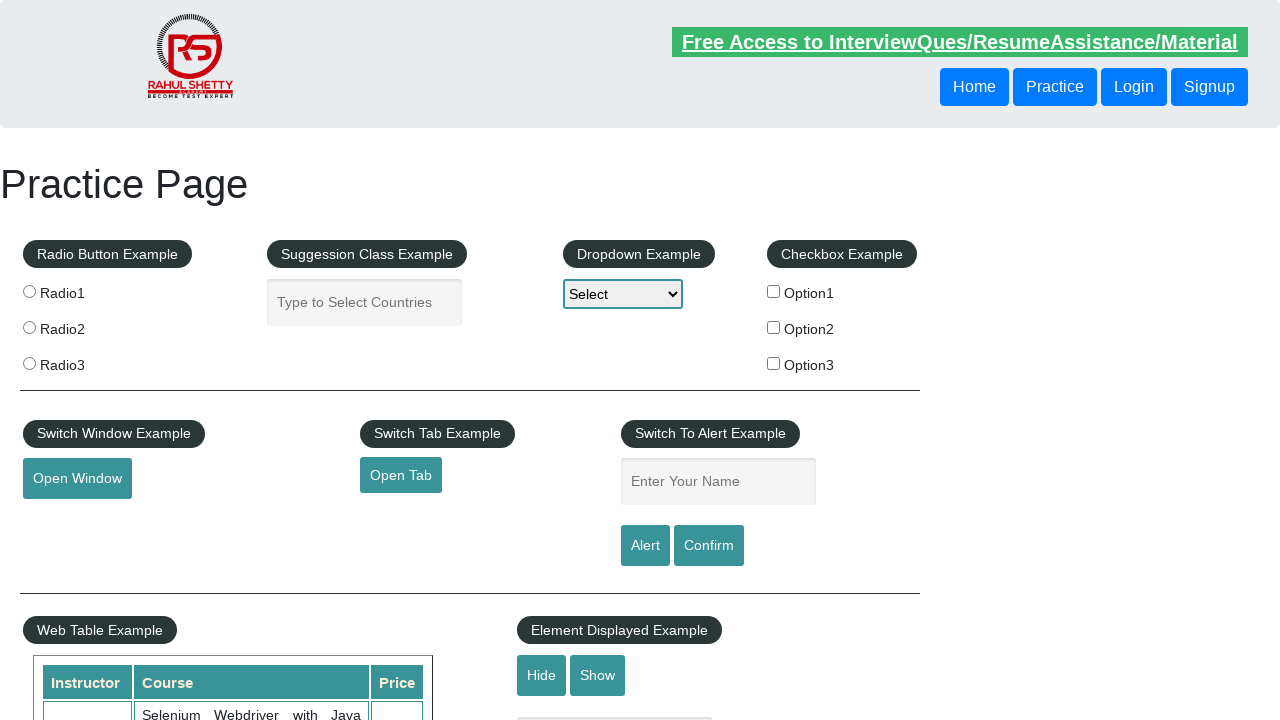

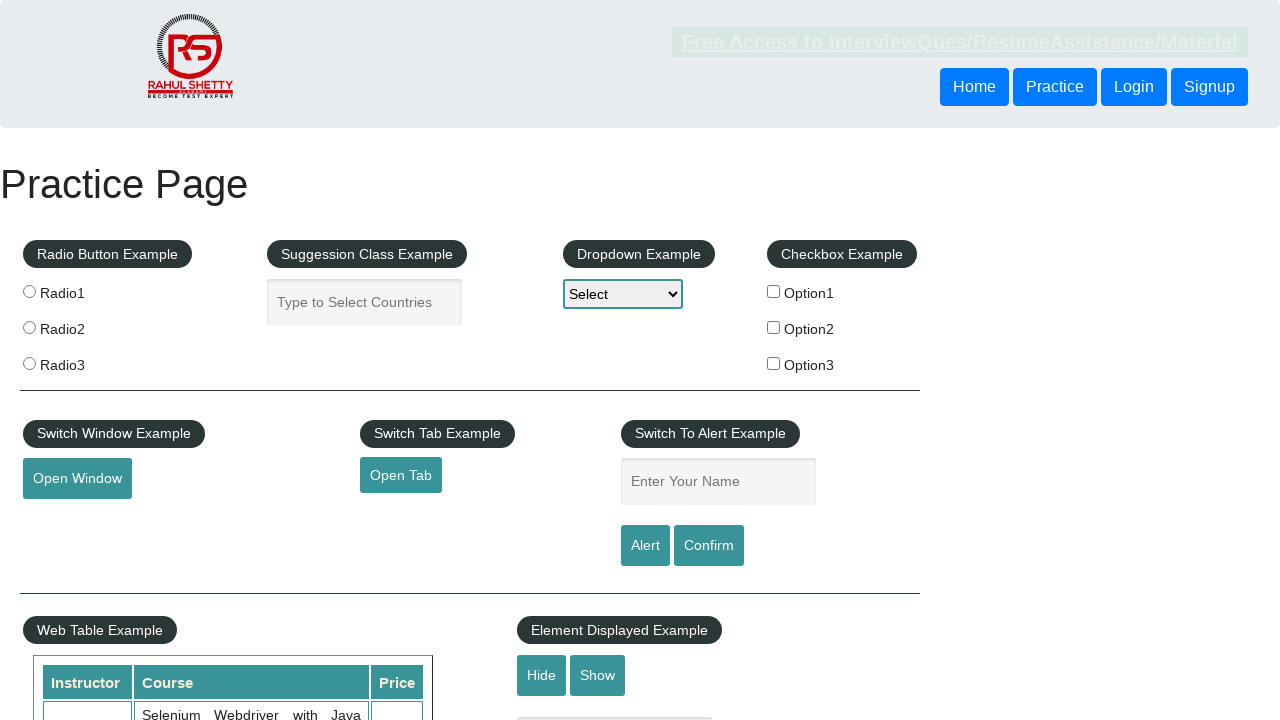